Tests various button properties and interactions including clicking a button to verify page title change, checking button position, color, and dimensions

Starting URL: https://www.leafground.com/button.xhtml

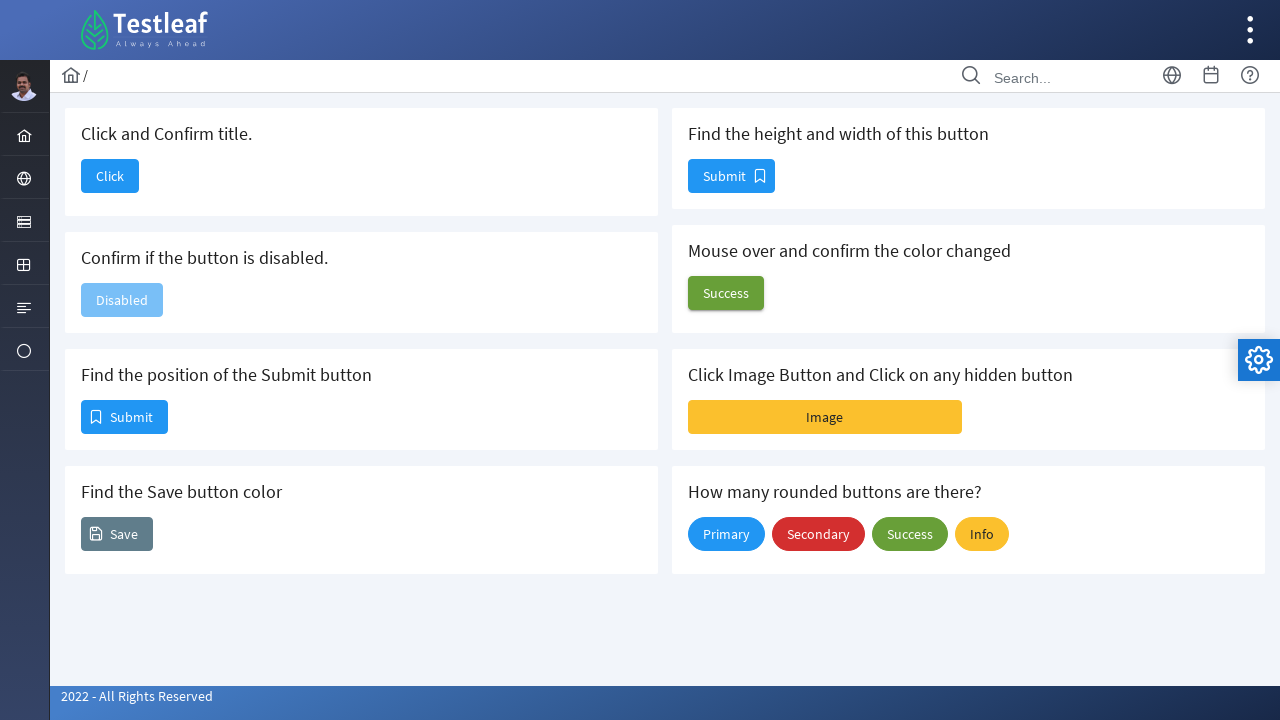

Clicked button to navigate to Dashboard at (110, 176) on button#j_idt88\:j_idt90
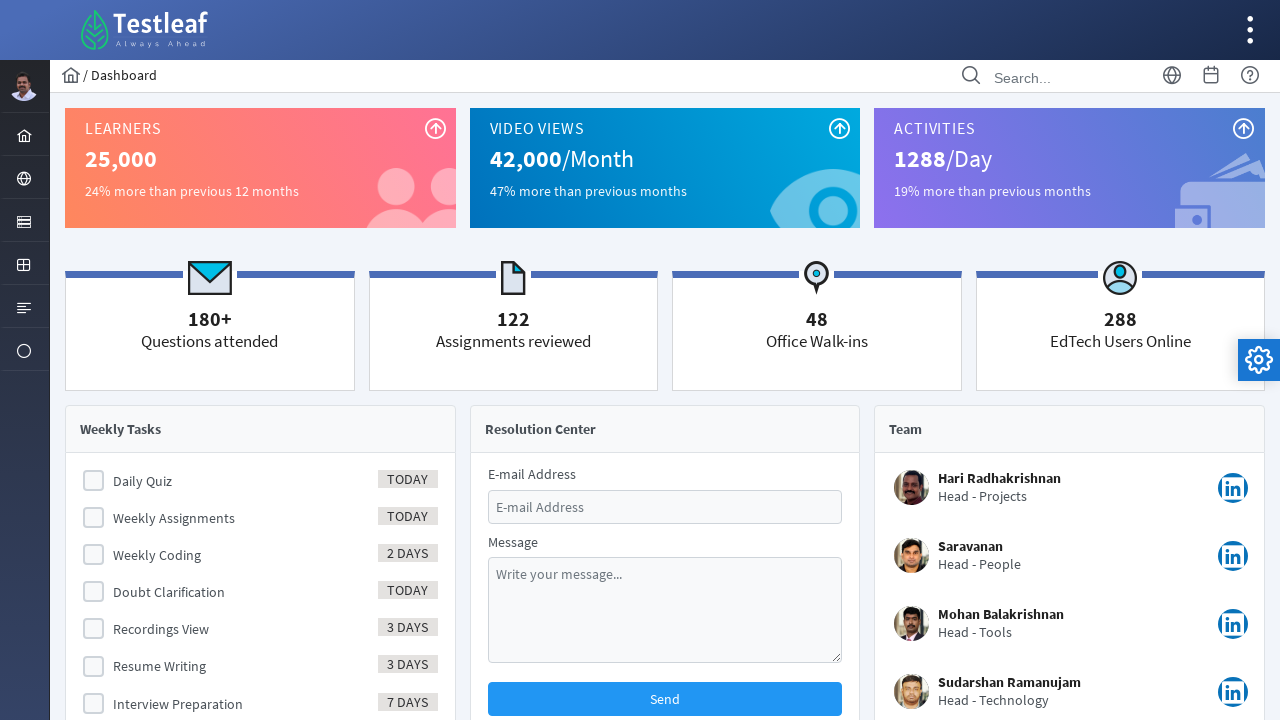

Waited for page to load completely
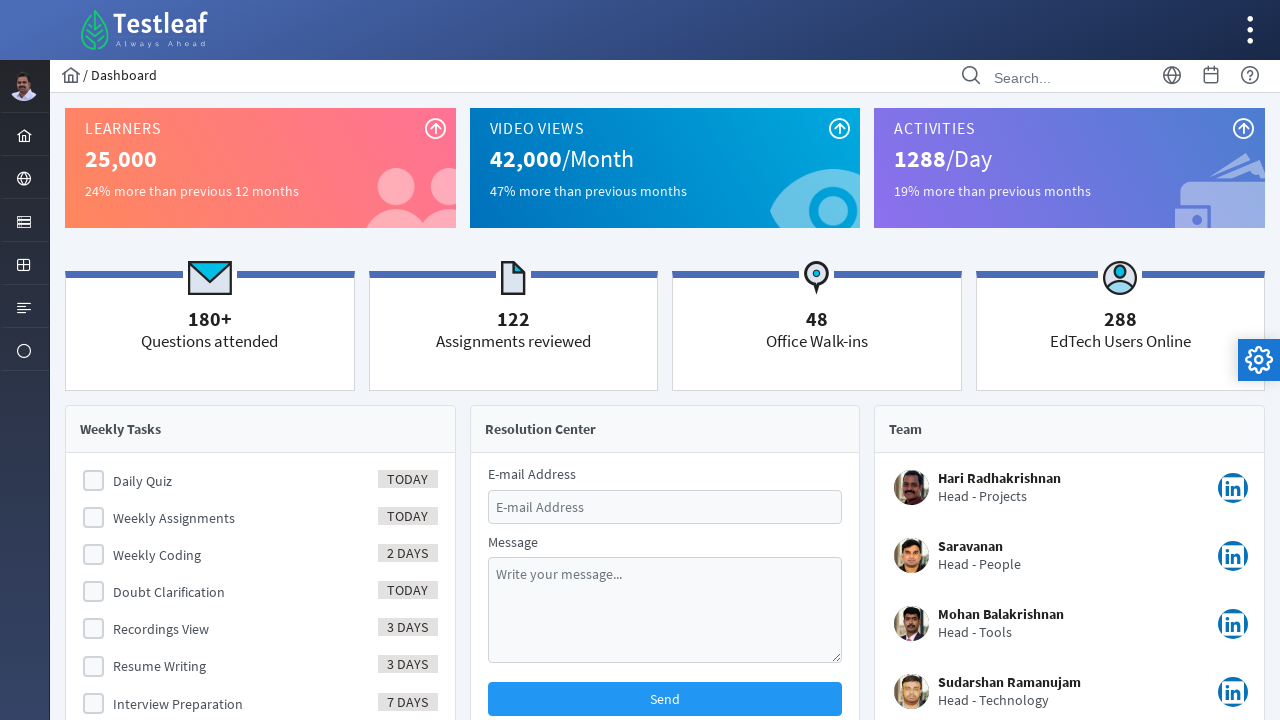

Verified page title is 'Dashboard'
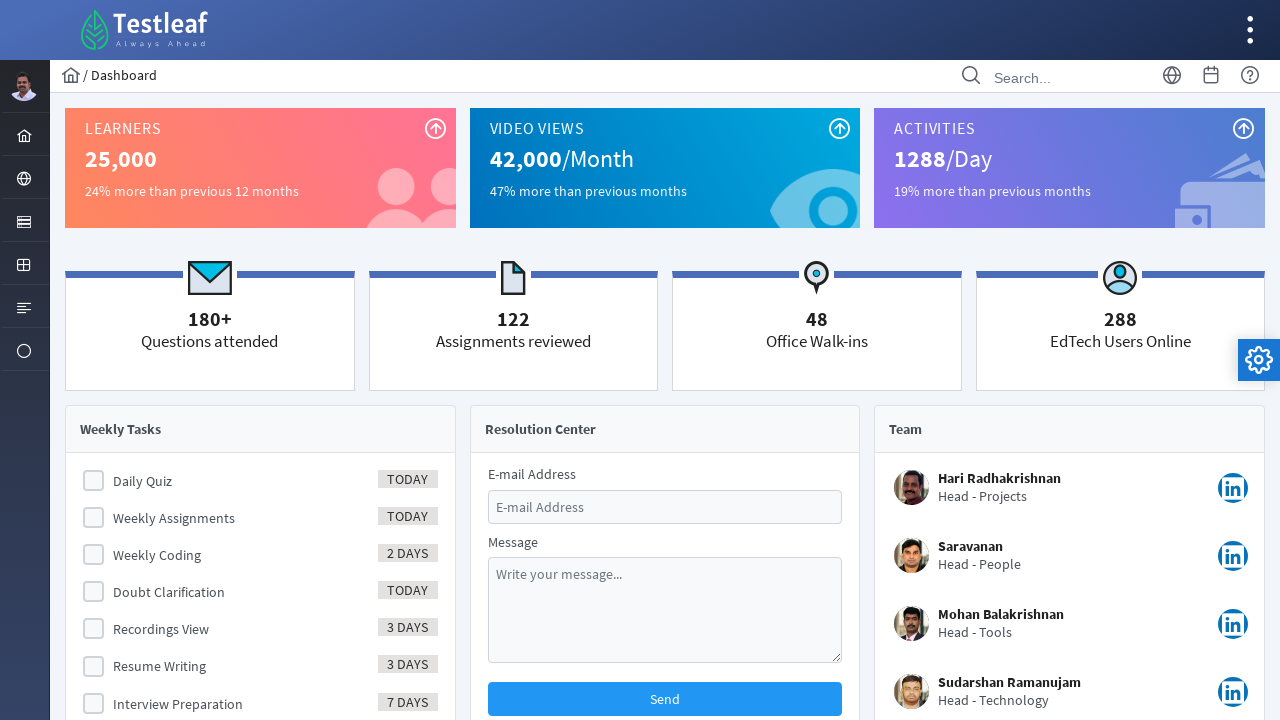

Navigated back to button page
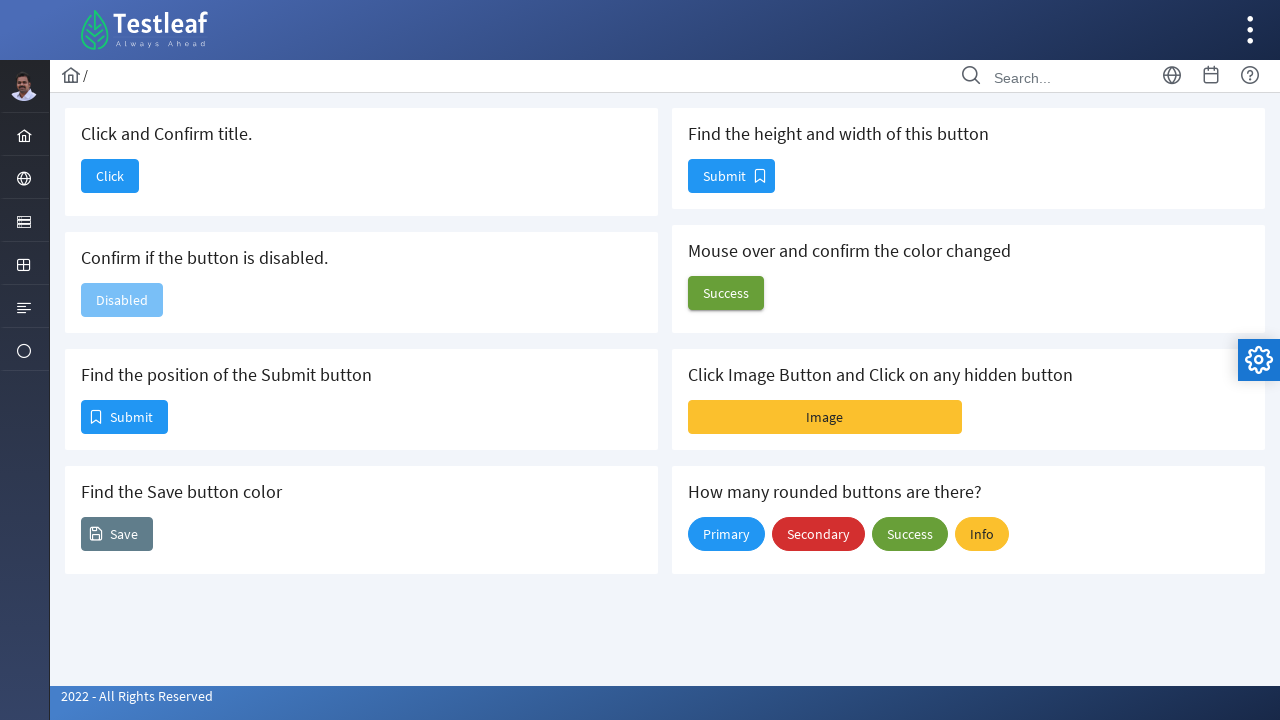

Waited for button page to load
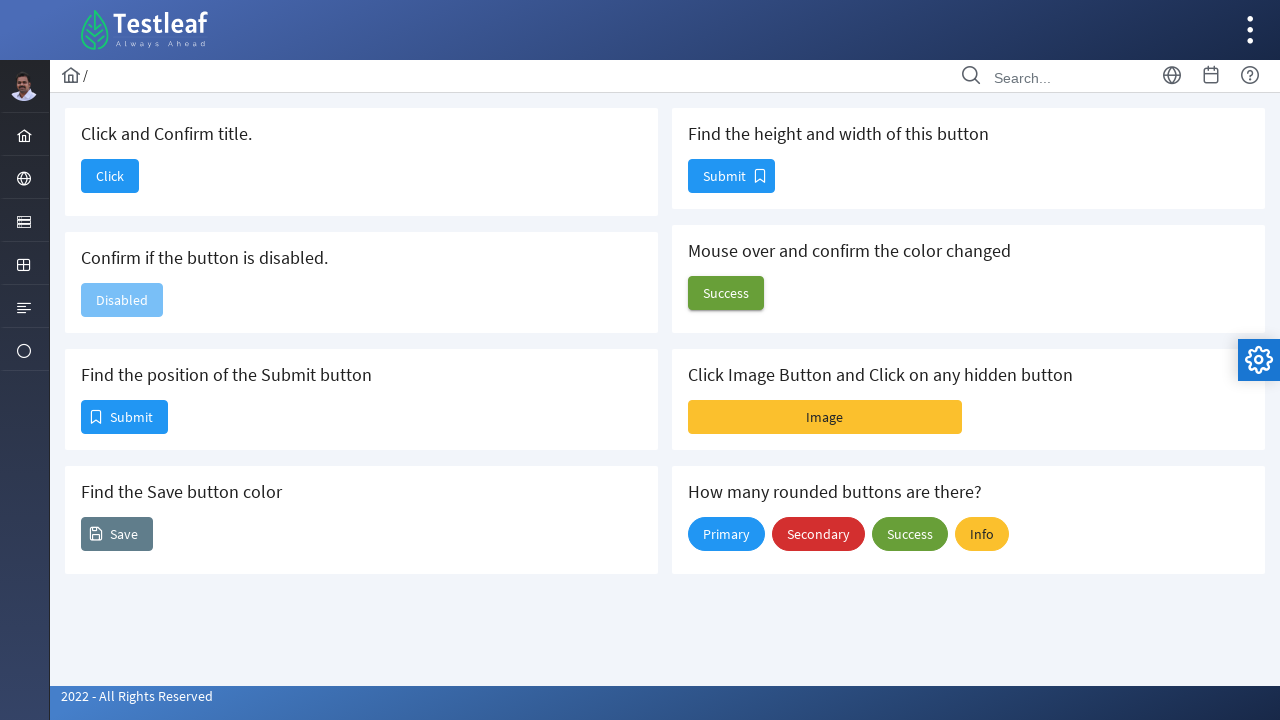

Retrieved bounding box of submit button
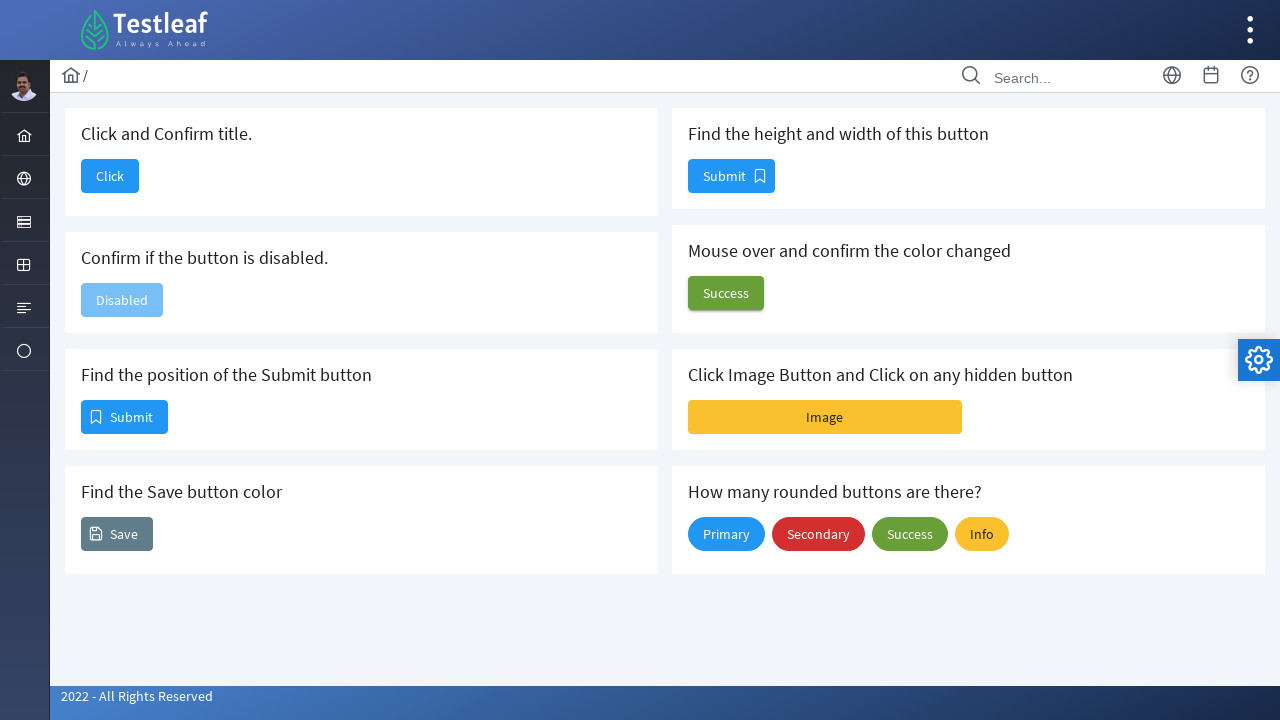

Submit button position: X=81, Y=400
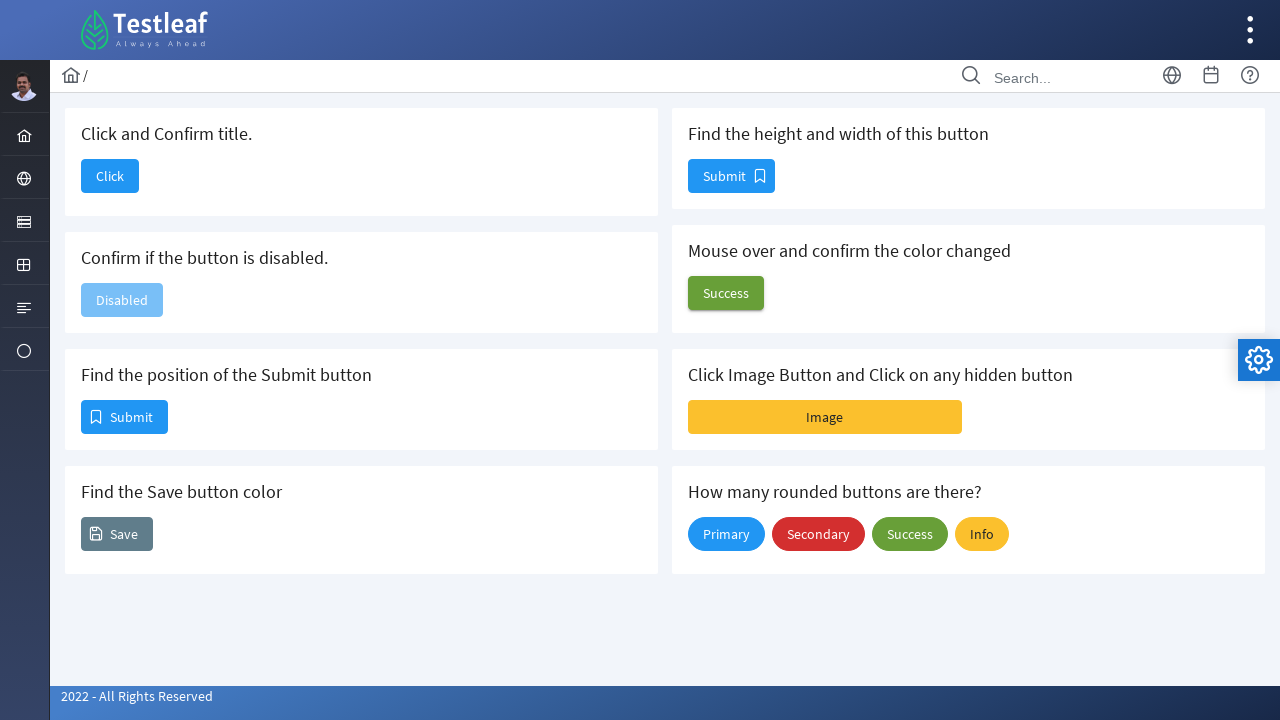

Retrieved save button color: rgb(96, 125, 139)
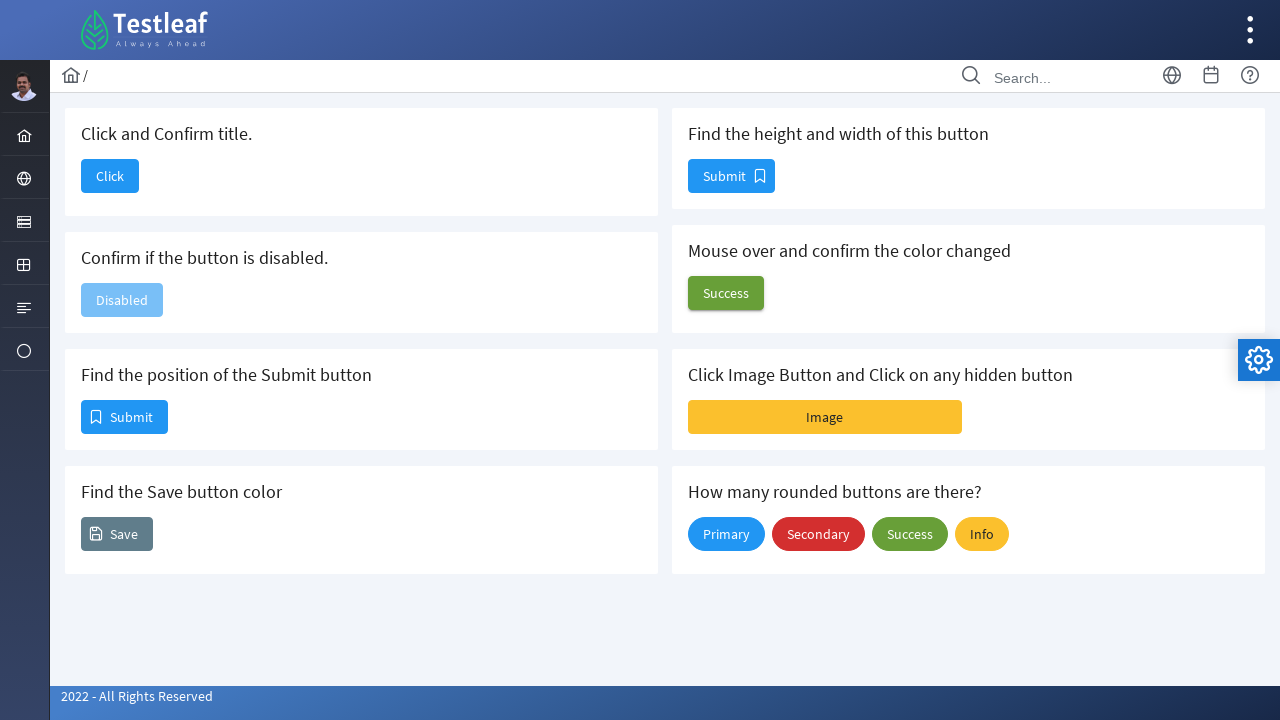

Retrieved bounding box of size button
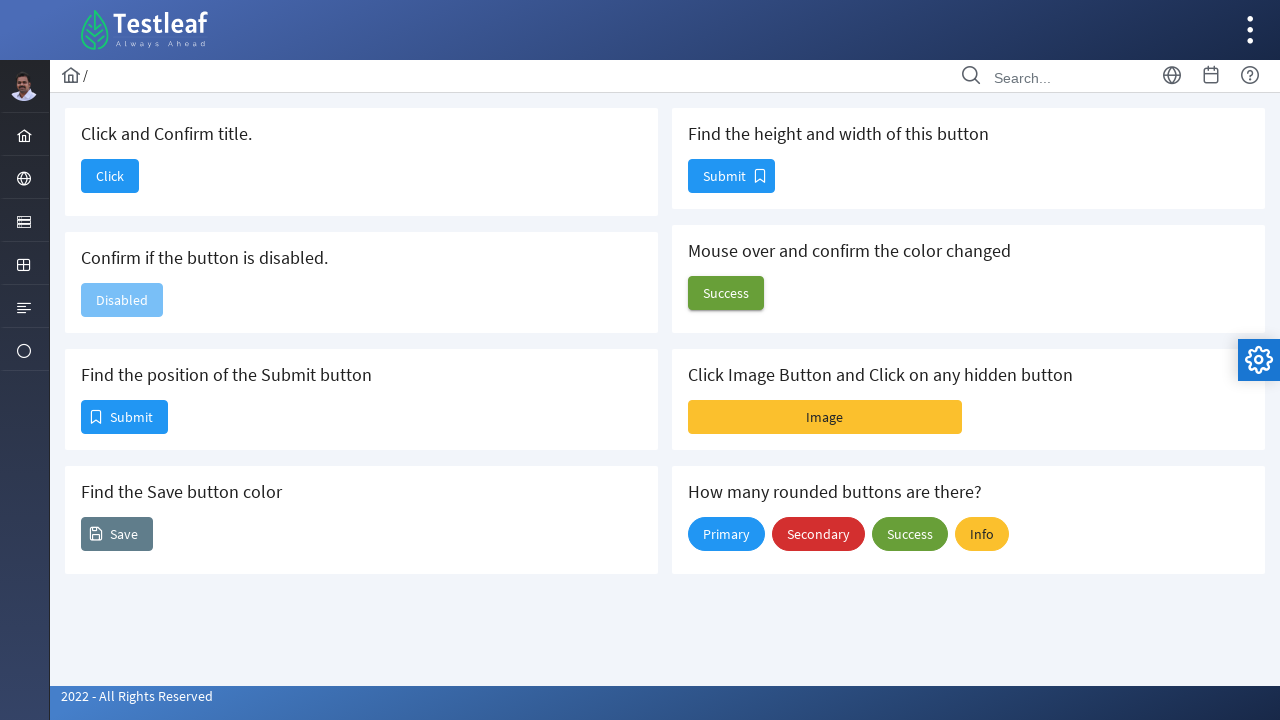

Size button dimensions: Height=34, Width=87
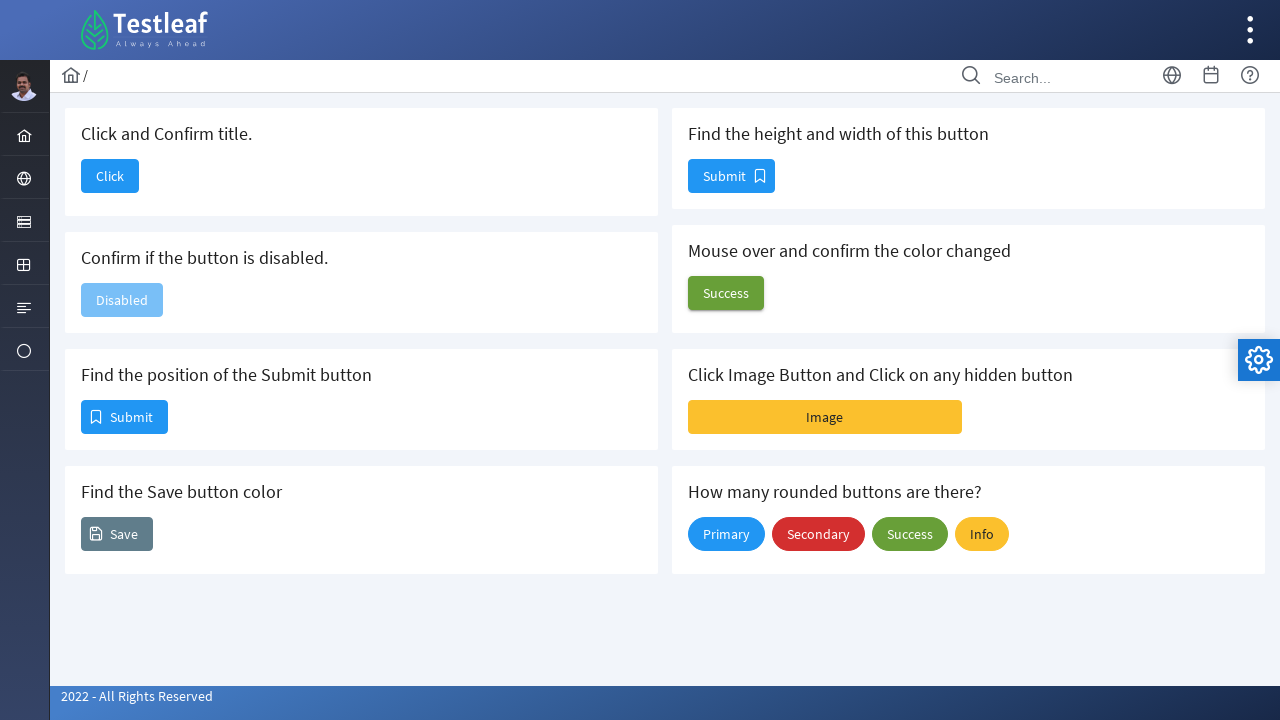

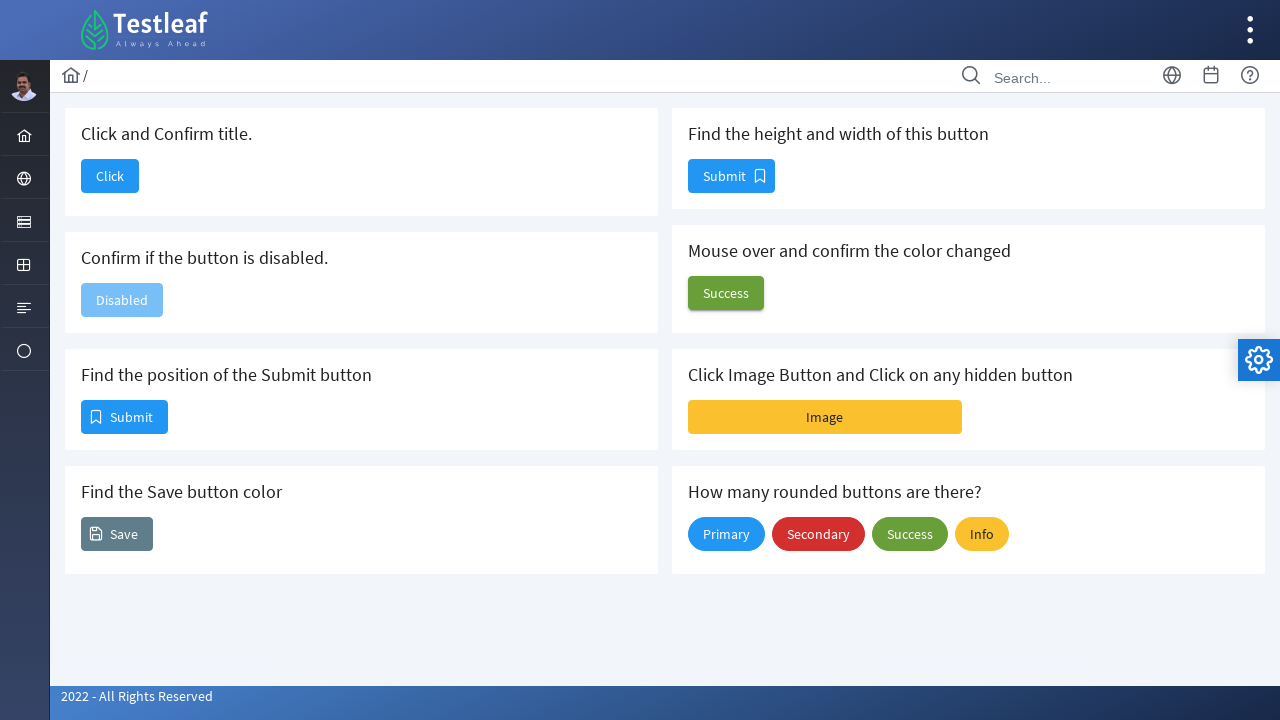